Tests dropdown menu functionality on a form page by selecting day (by index), month (by value), and year (by visible text) from date of birth dropdowns, then verifies the month dropdown has 13 options.

Starting URL: https://testotomasyonu.com/form

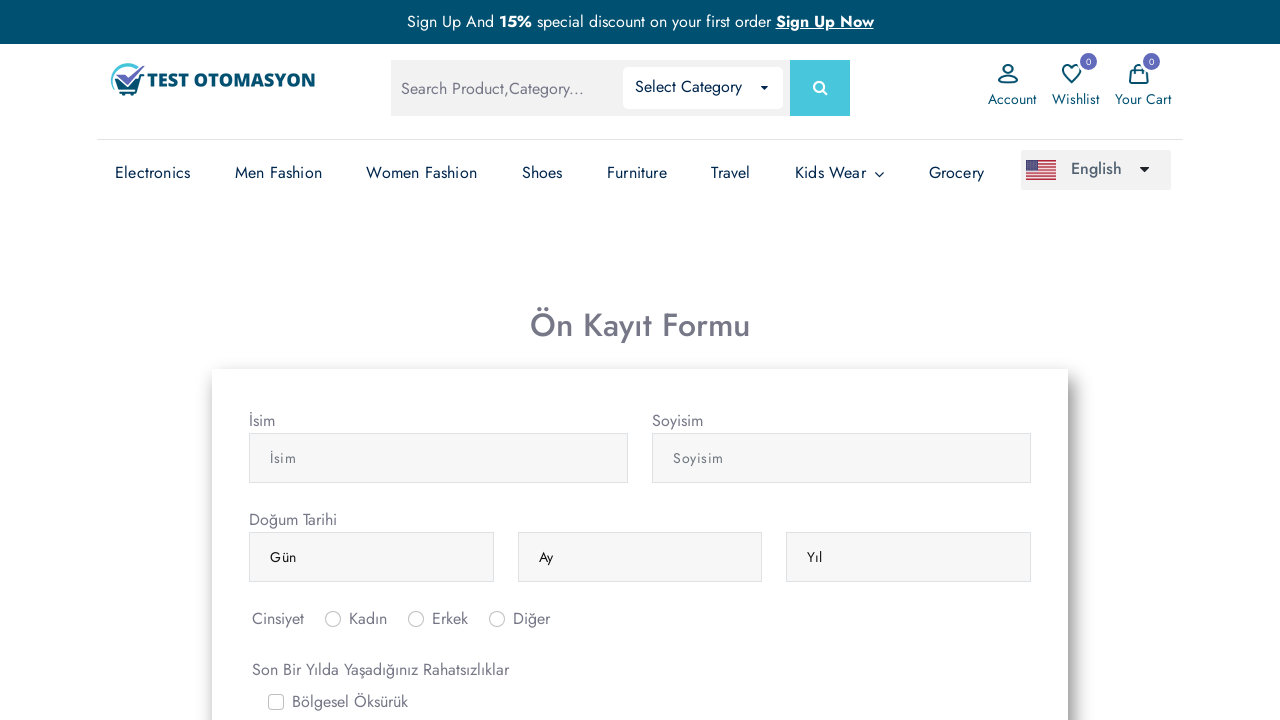

Navigated to form page at https://testotomasyonu.com/form
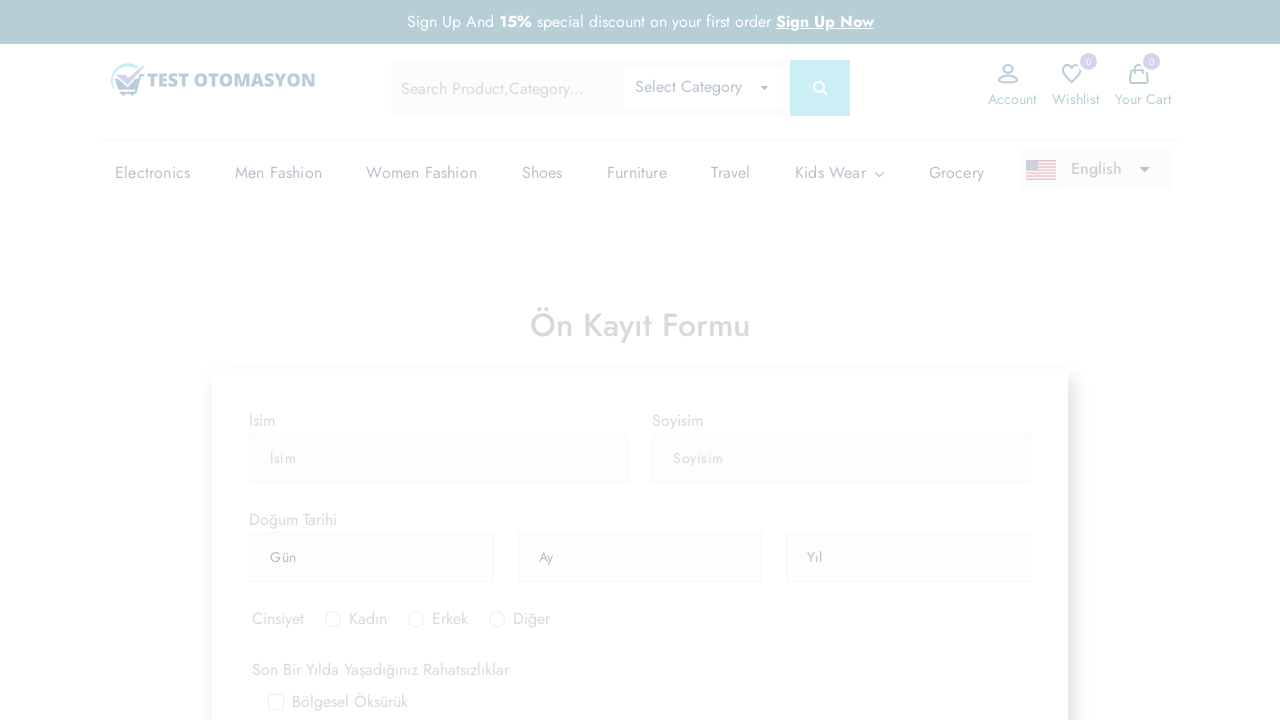

Located day dropdown element
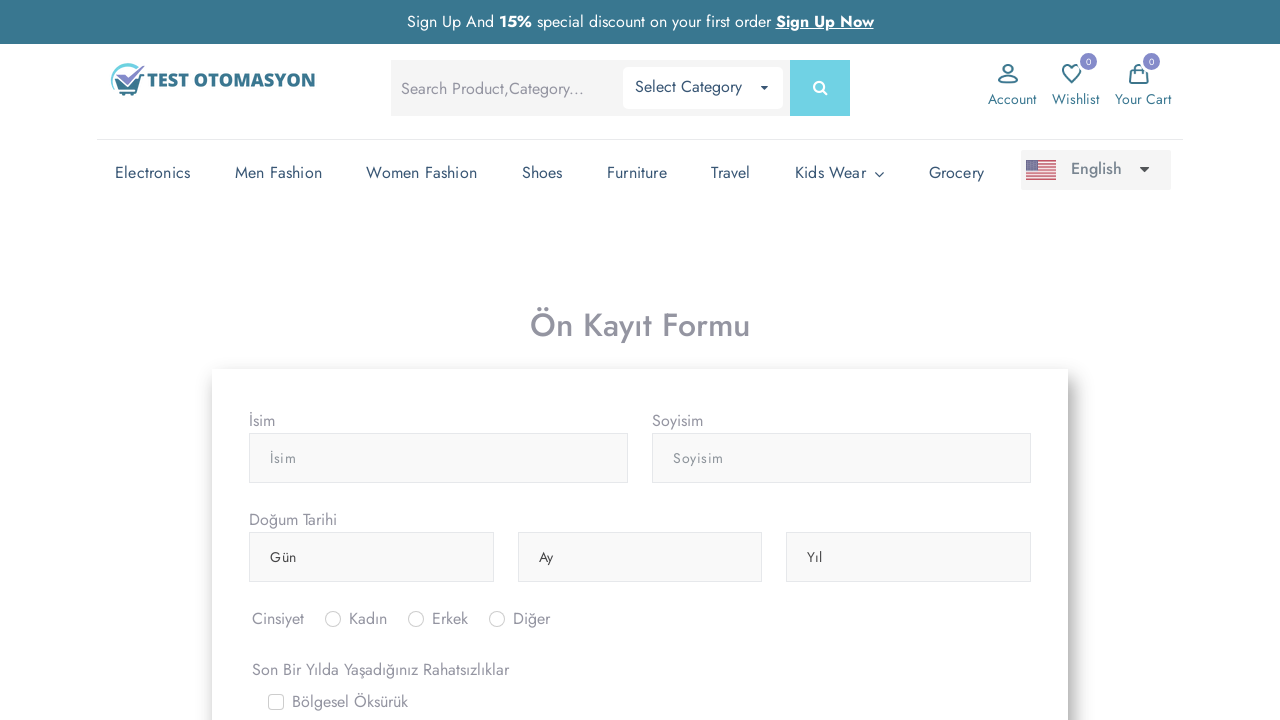

Selected day 5 from day dropdown by index on (//select[@class='form-control'])[1]
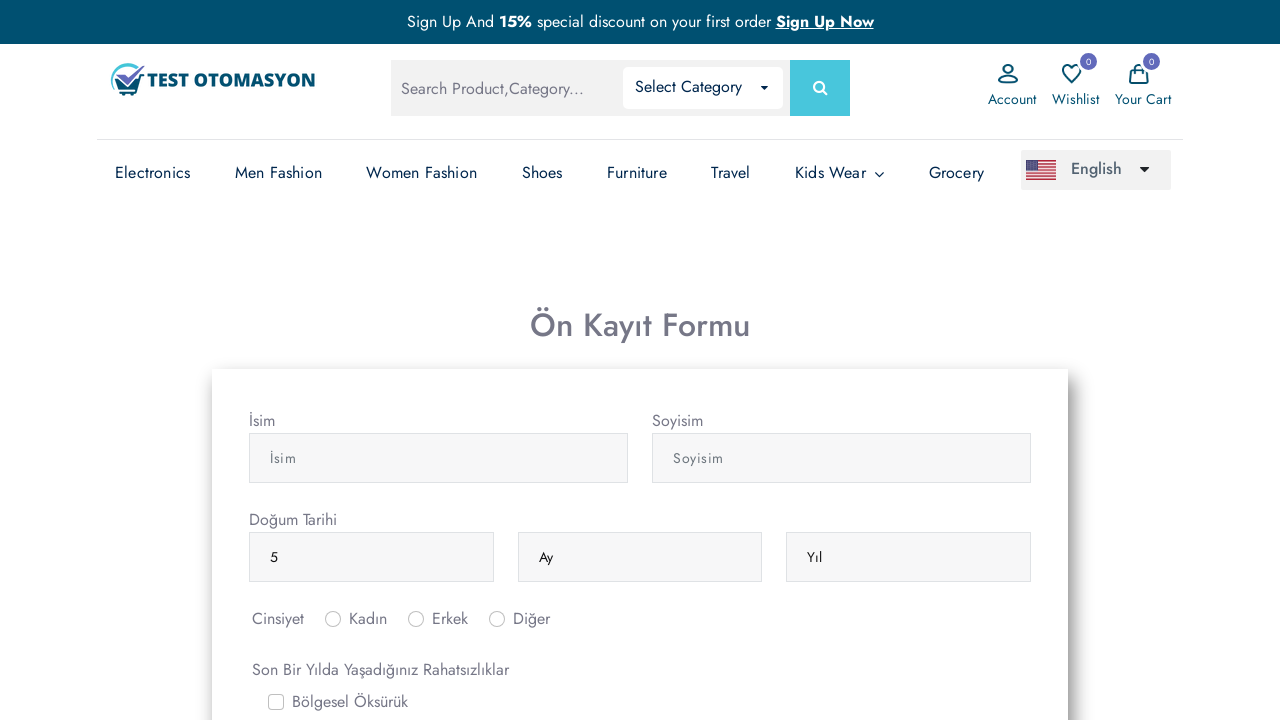

Located month dropdown element
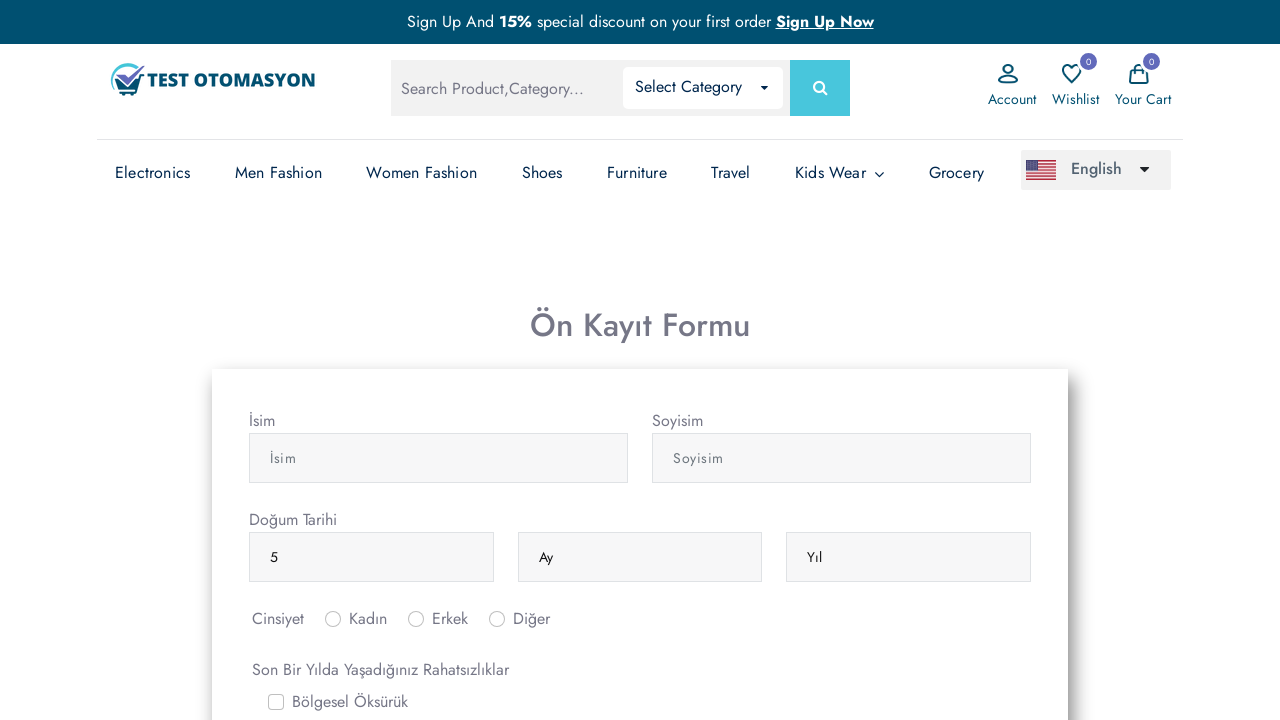

Selected 'nisan' (April) from month dropdown by value on (//select[@class='form-control'])[2]
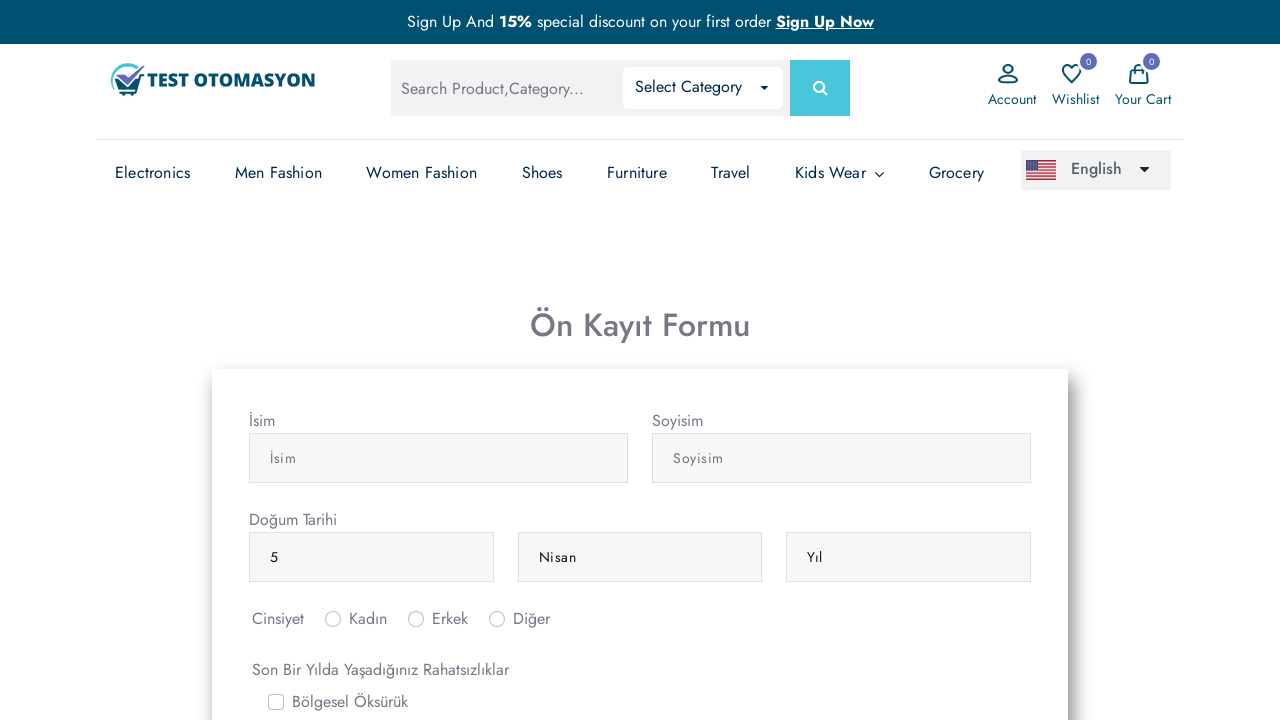

Located year dropdown element
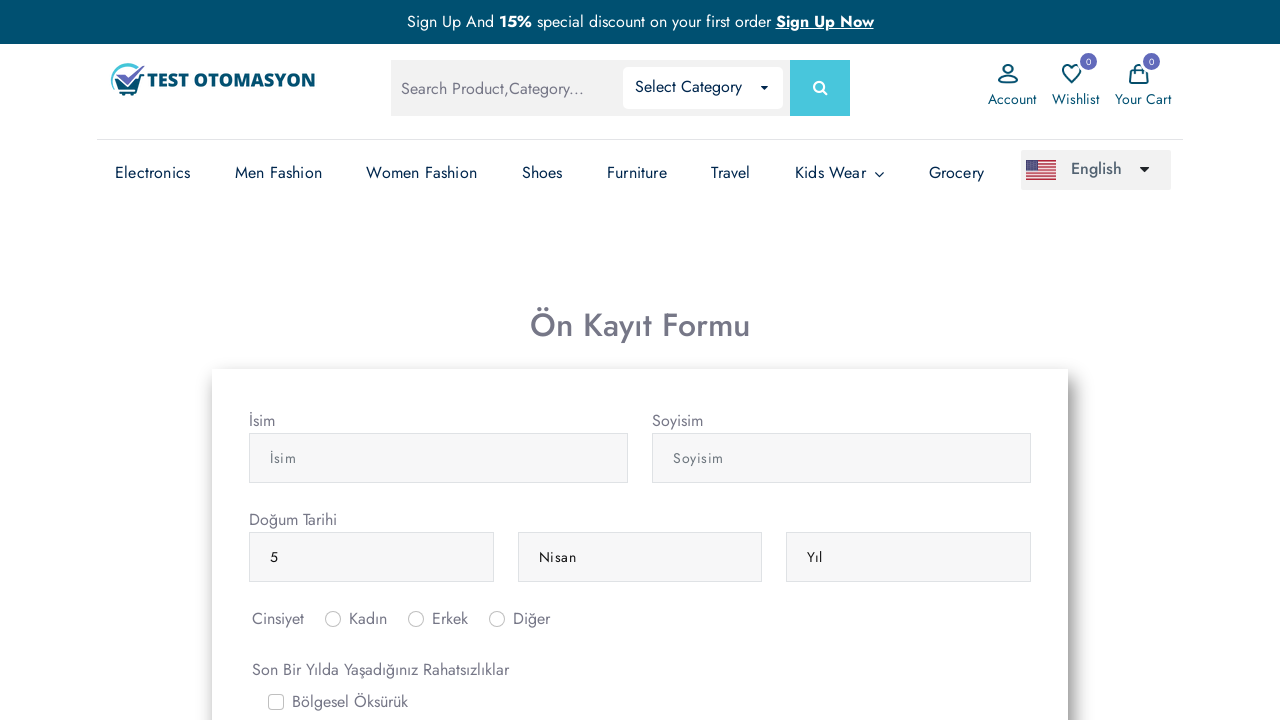

Selected '1990' from year dropdown by visible text on (//select[@class='form-control'])[3]
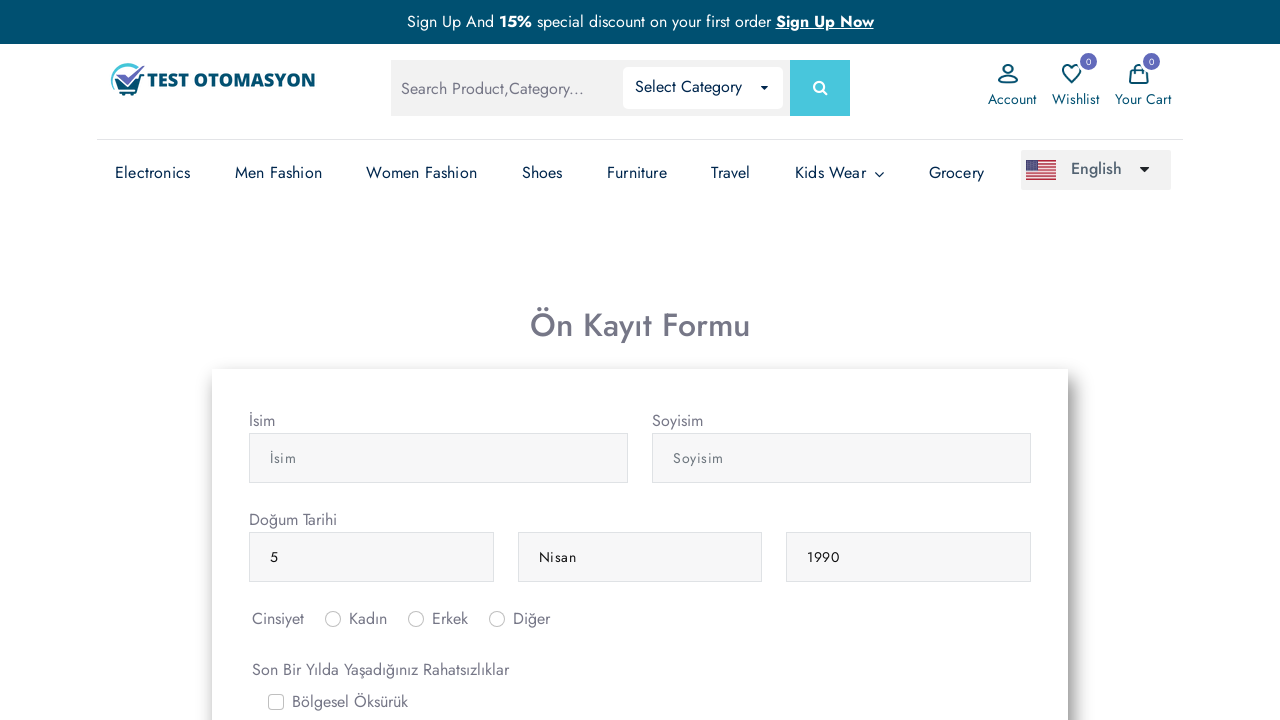

Verified day dropdown has a selected value
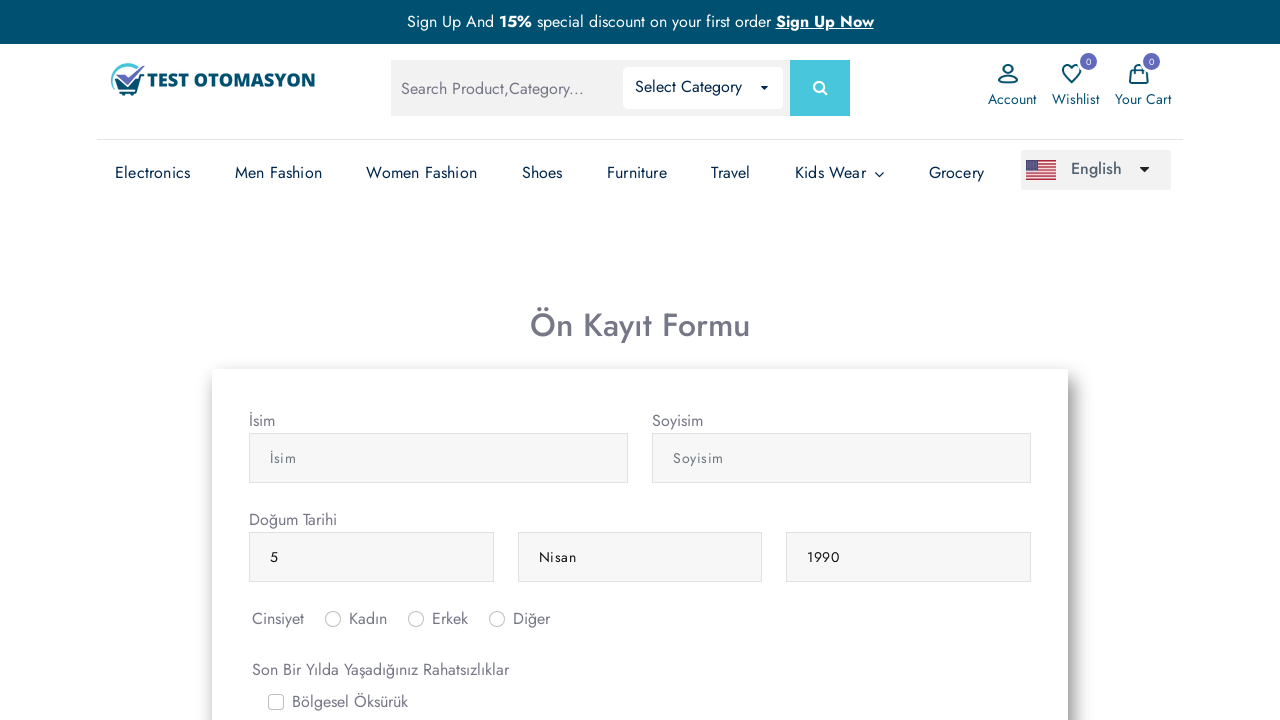

Verified month dropdown value is 'nisan'
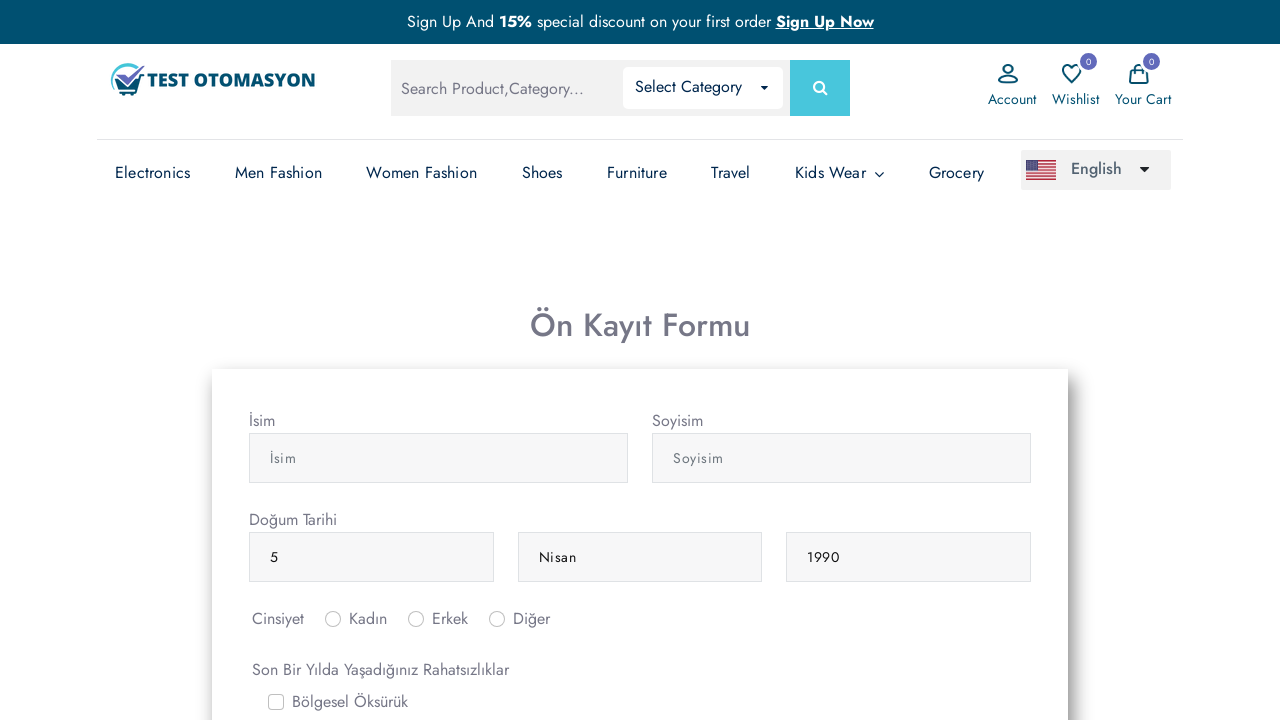

Verified year dropdown has a selected value
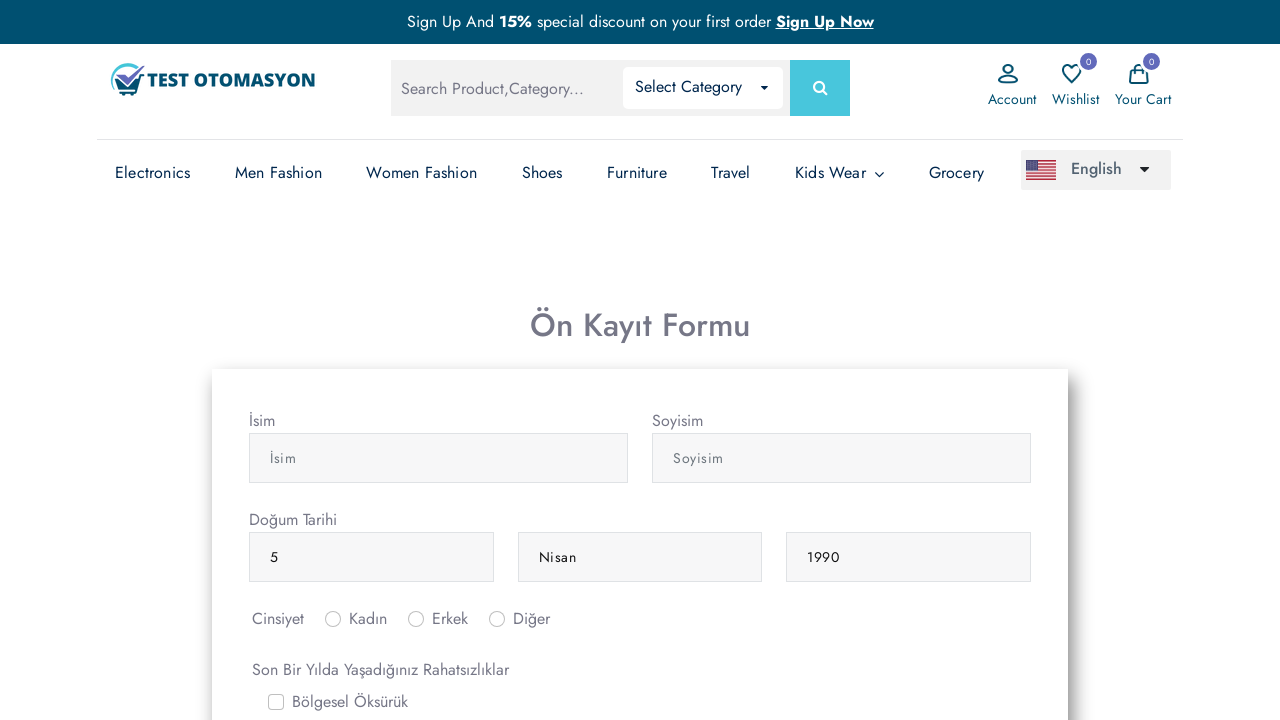

Located all option elements in month dropdown
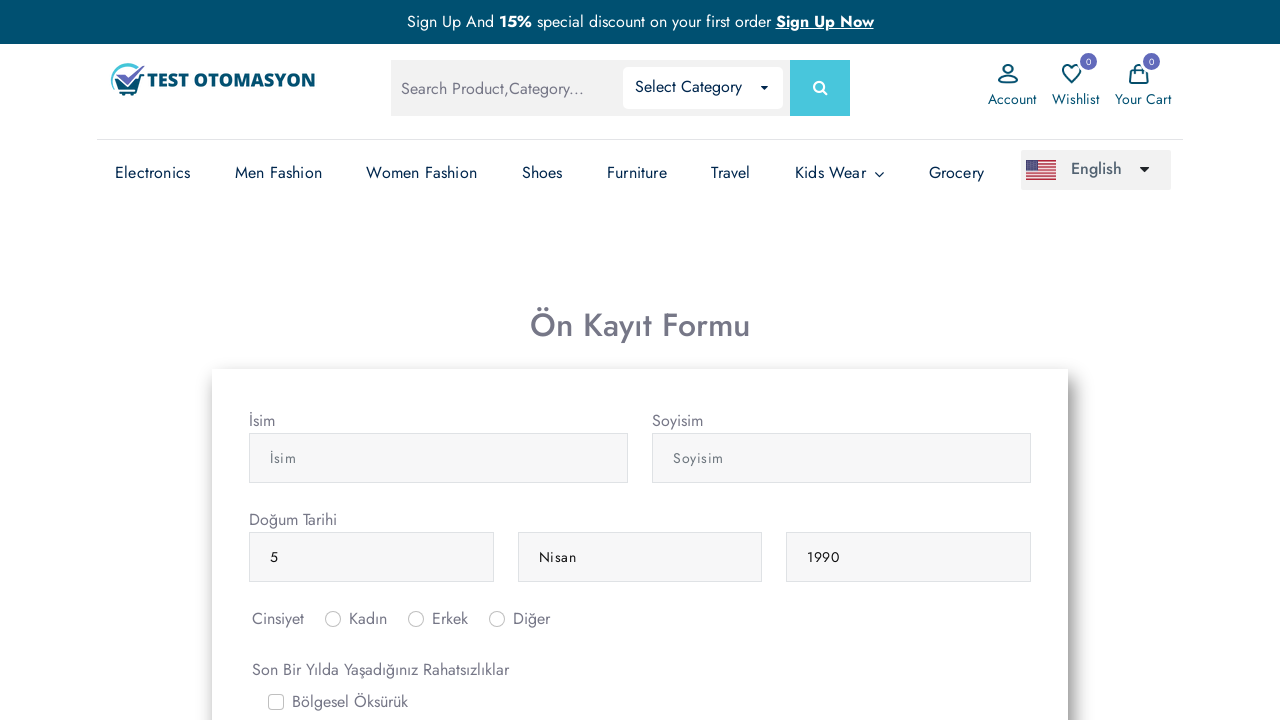

Verified month dropdown has exactly 13 options
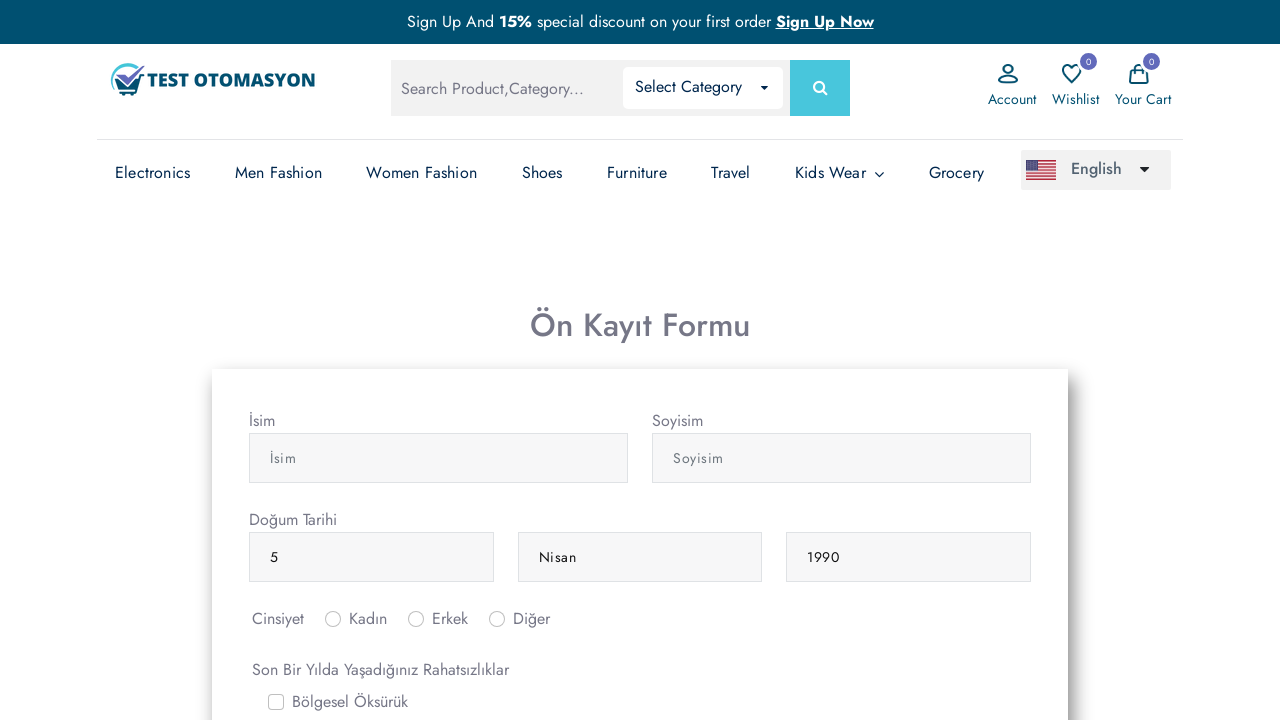

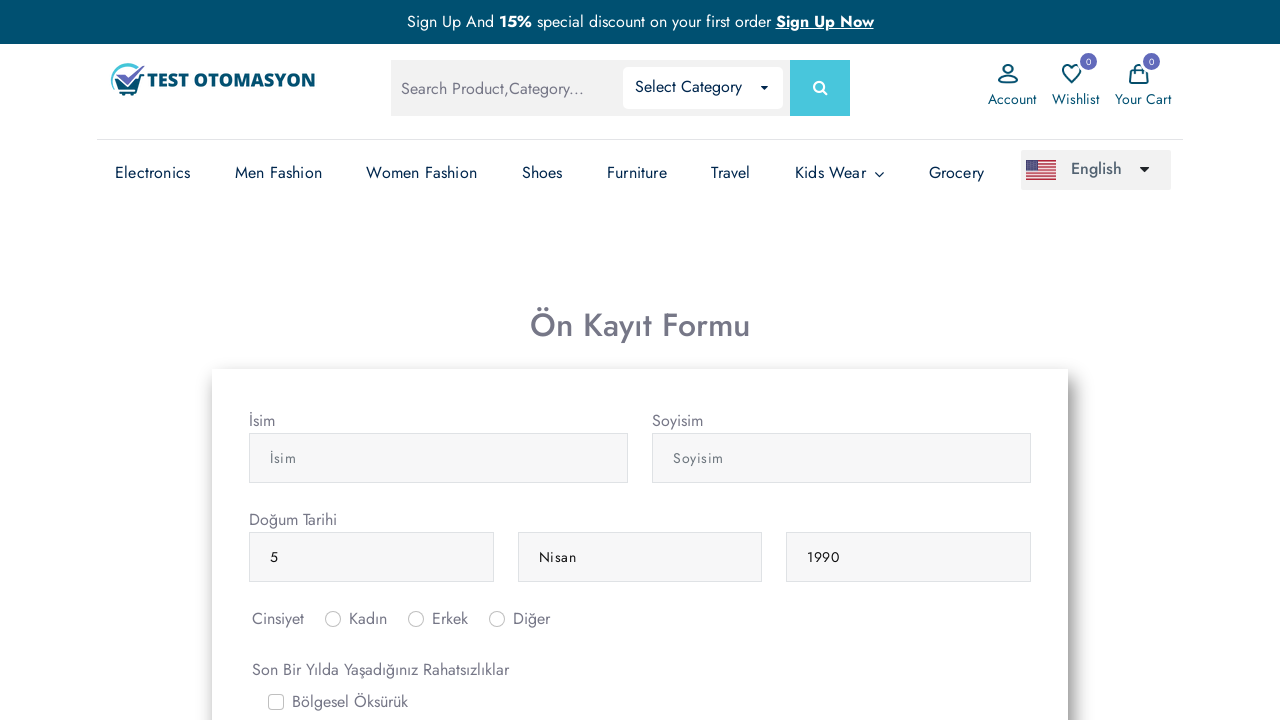